Navigates to the Selenium website and maximizes the browser window to verify the page loads correctly

Starting URL: http://www.selenium.dev

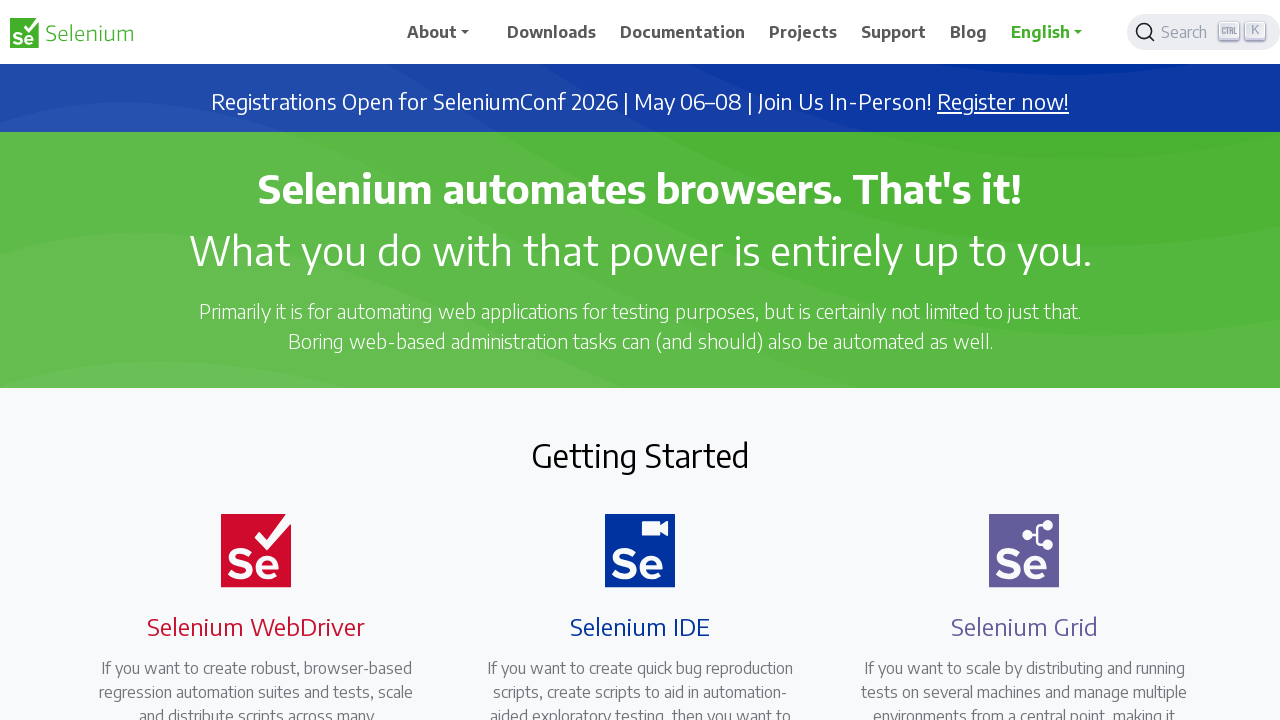

Set viewport size to 1920x1080 to maximize browser window
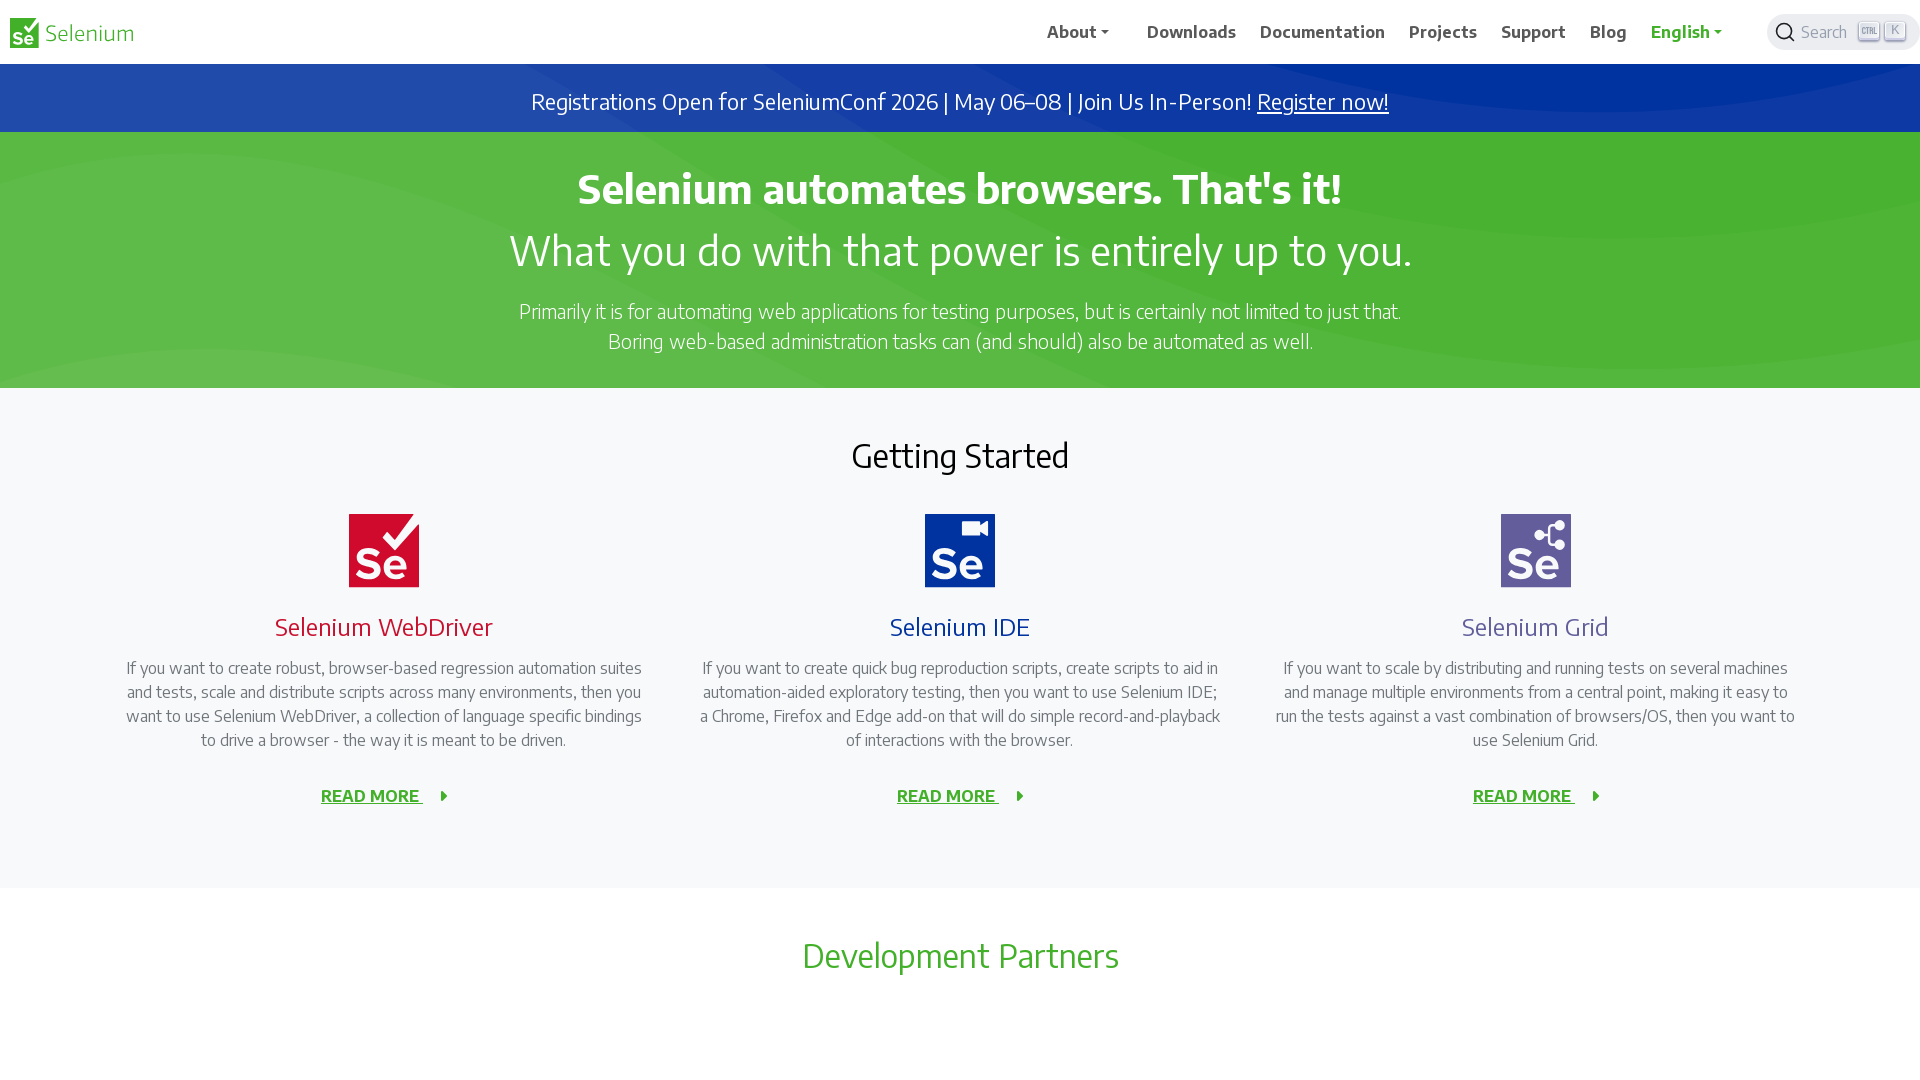

Waited for page DOM content to load
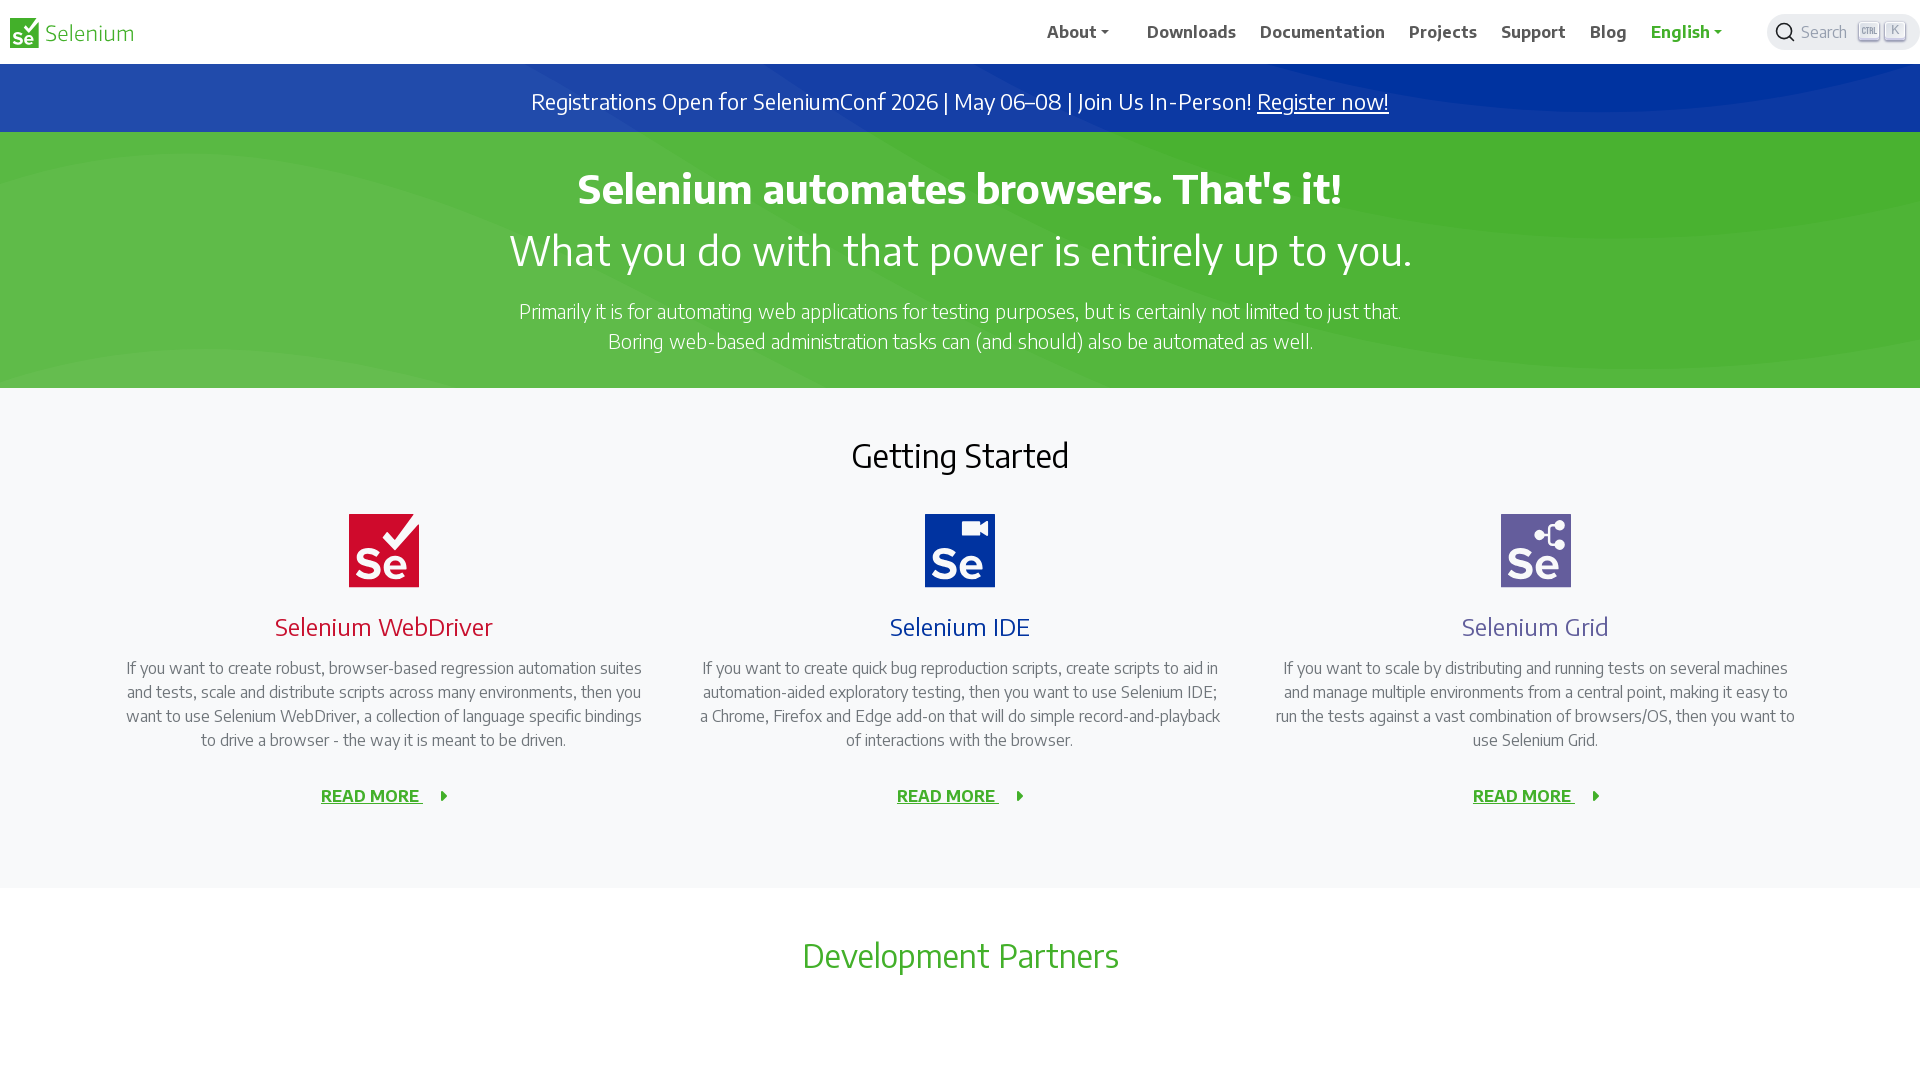

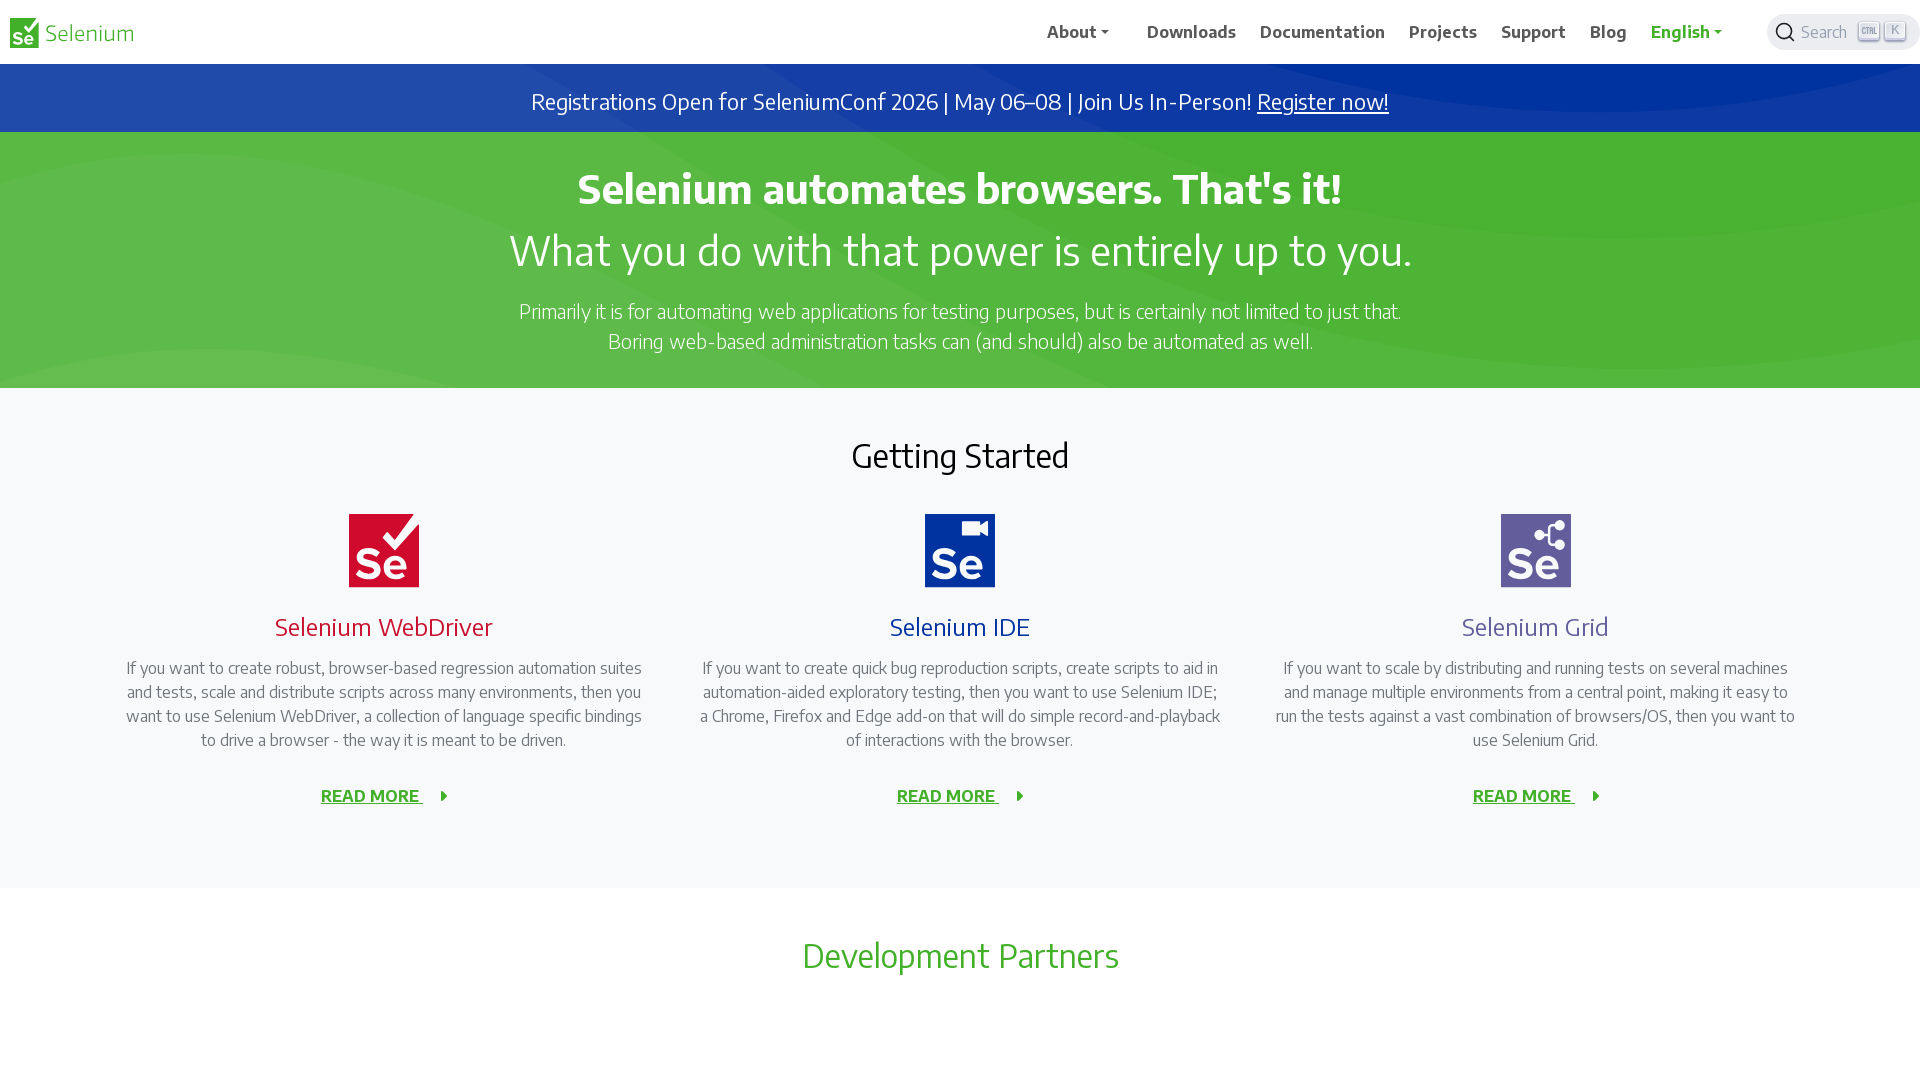